Tests drag-and-drop functionality on the jQuery UI droppable demo page by dragging an element onto a drop target within an iframe.

Starting URL: https://jqueryui.com/droppable/

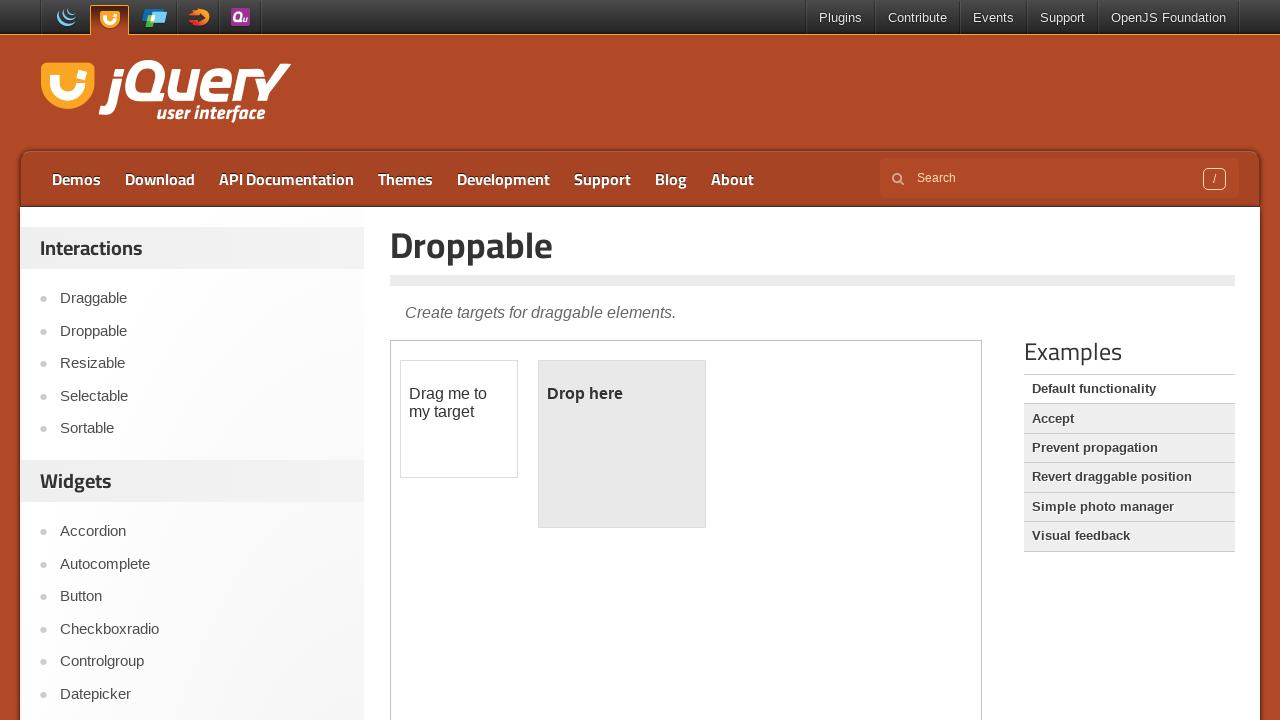

Located the demo iframe
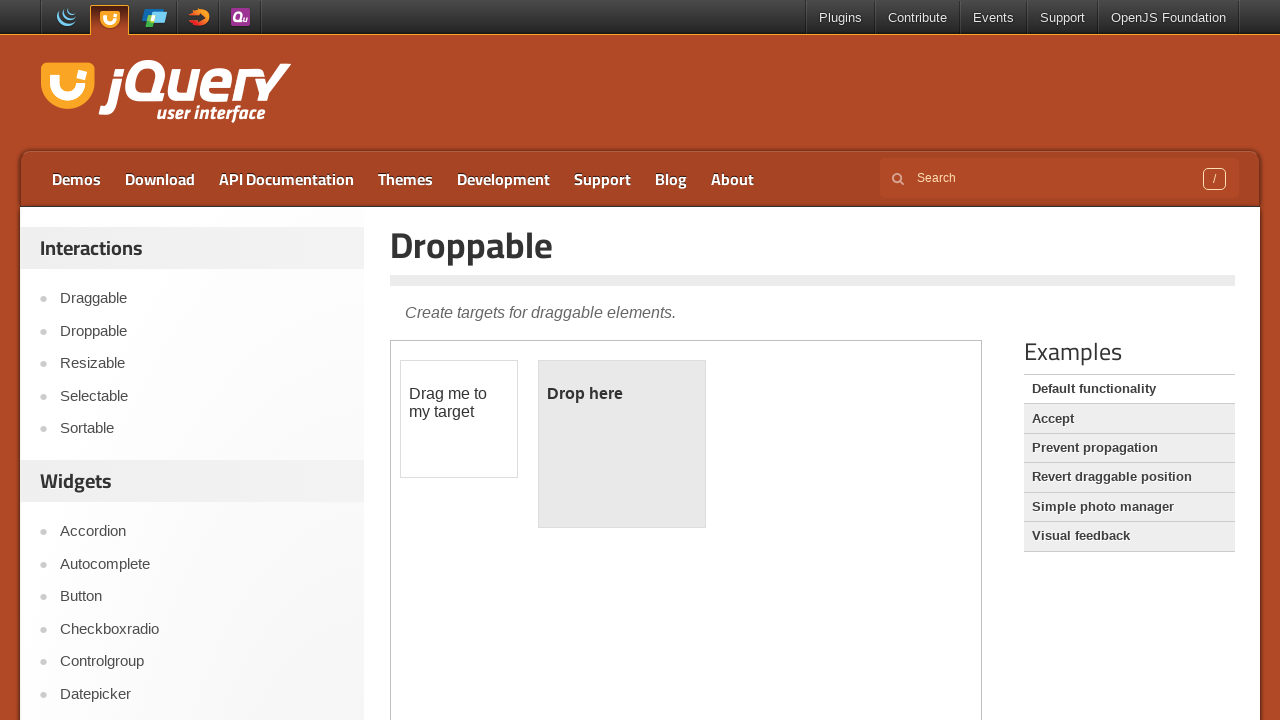

Located the draggable element within iframe
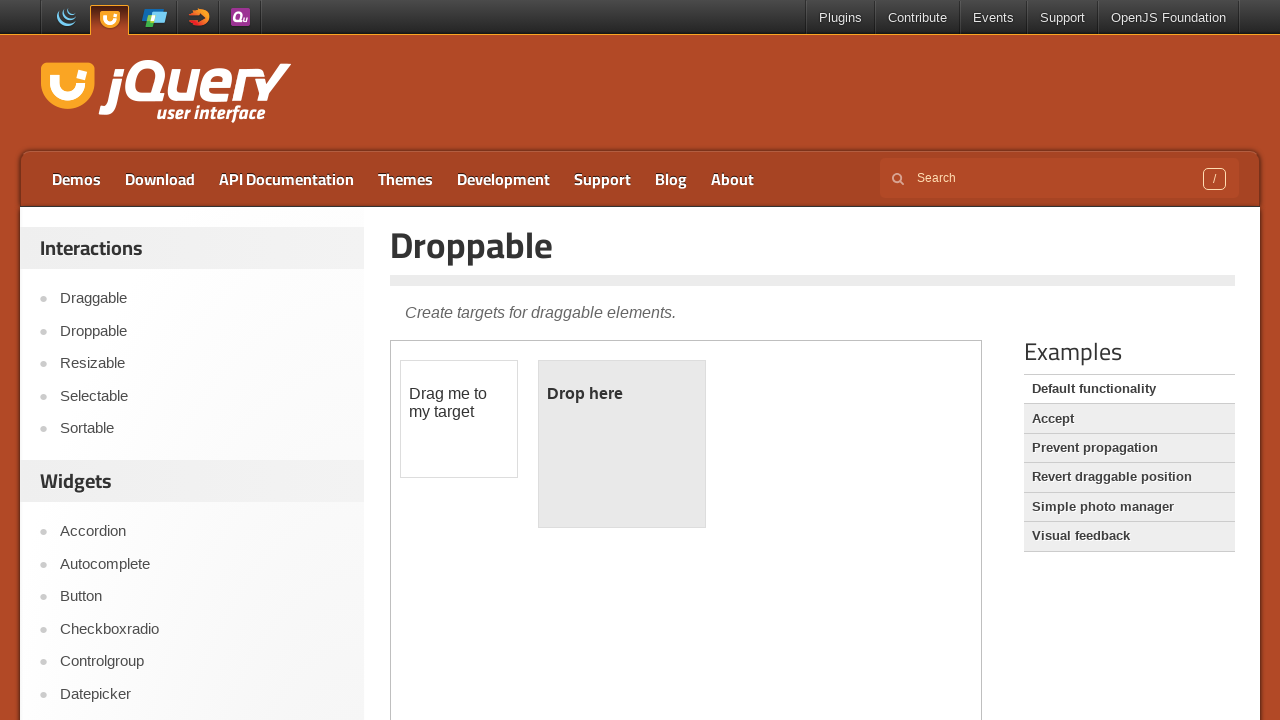

Located the droppable target element within iframe
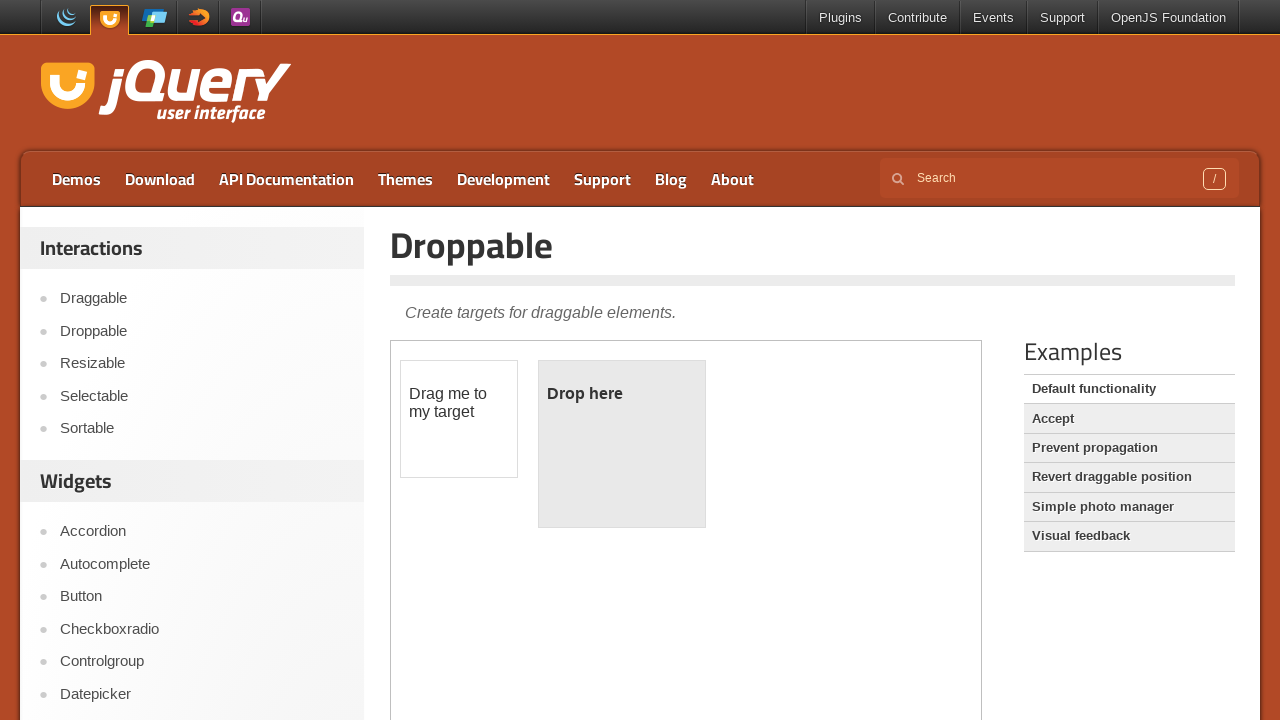

Dragged element onto drop target successfully at (622, 444)
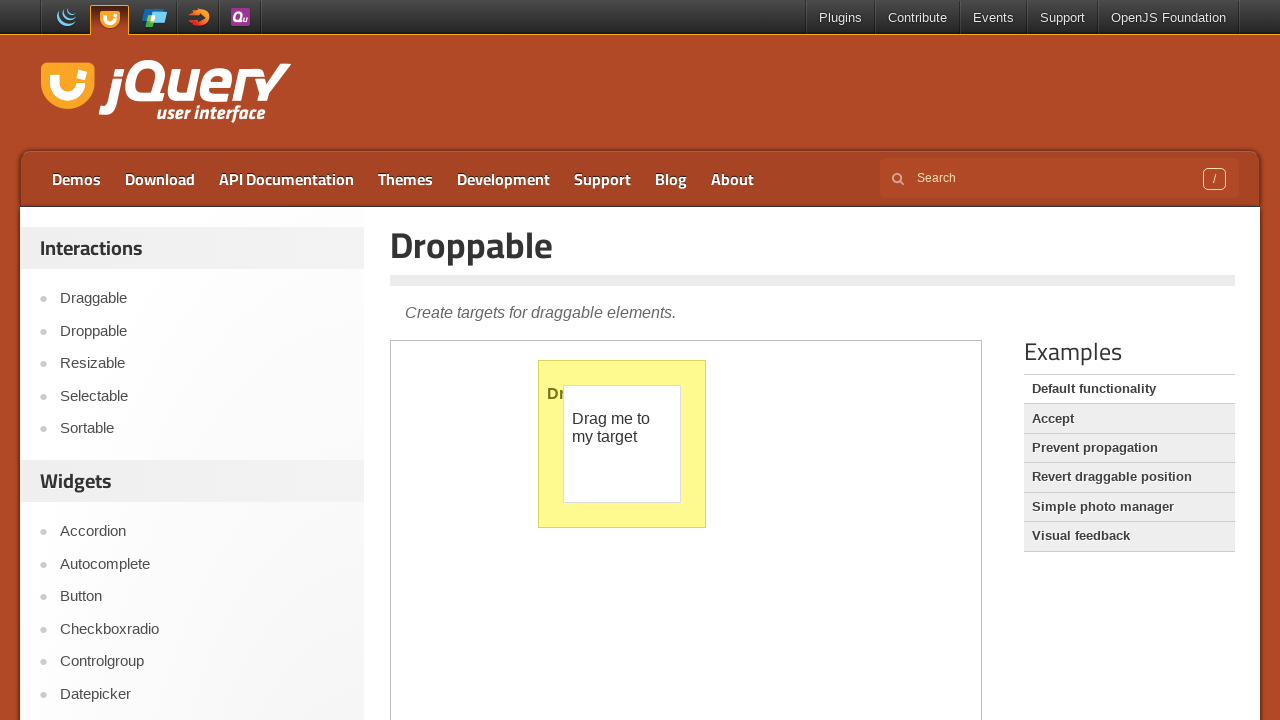

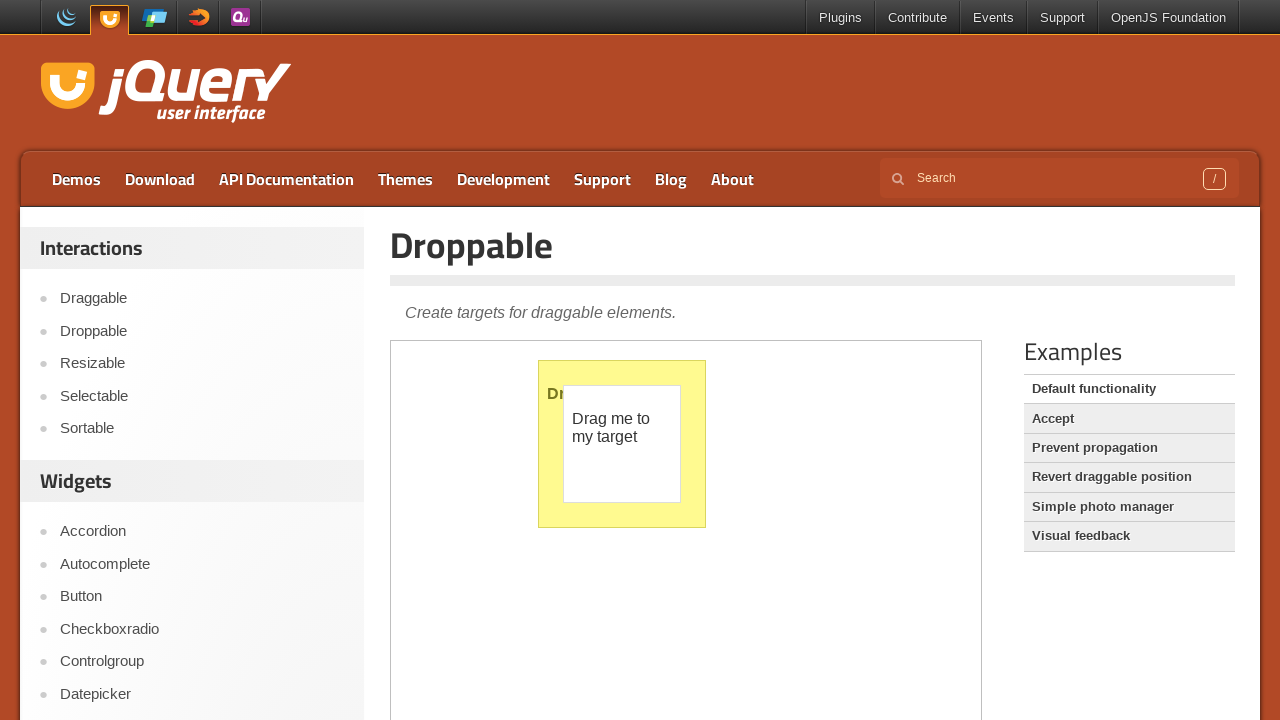